Tests static dropdown functionality by selecting options using three different methods: by index, by value, and by visible text on a currency dropdown

Starting URL: https://rahulshettyacademy.com/dropdownsPractise/

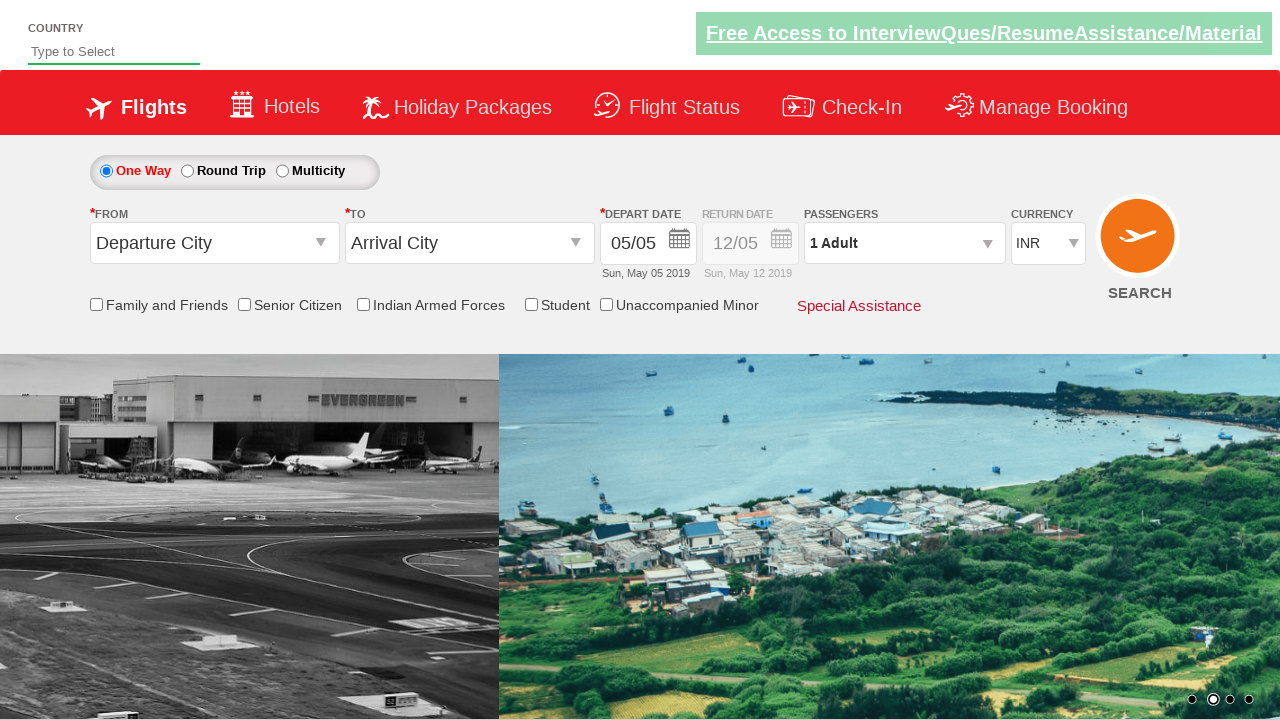

Selected currency dropdown option by index 1 on select[name^='ctl00$mainContent$DropDownListCurrency']
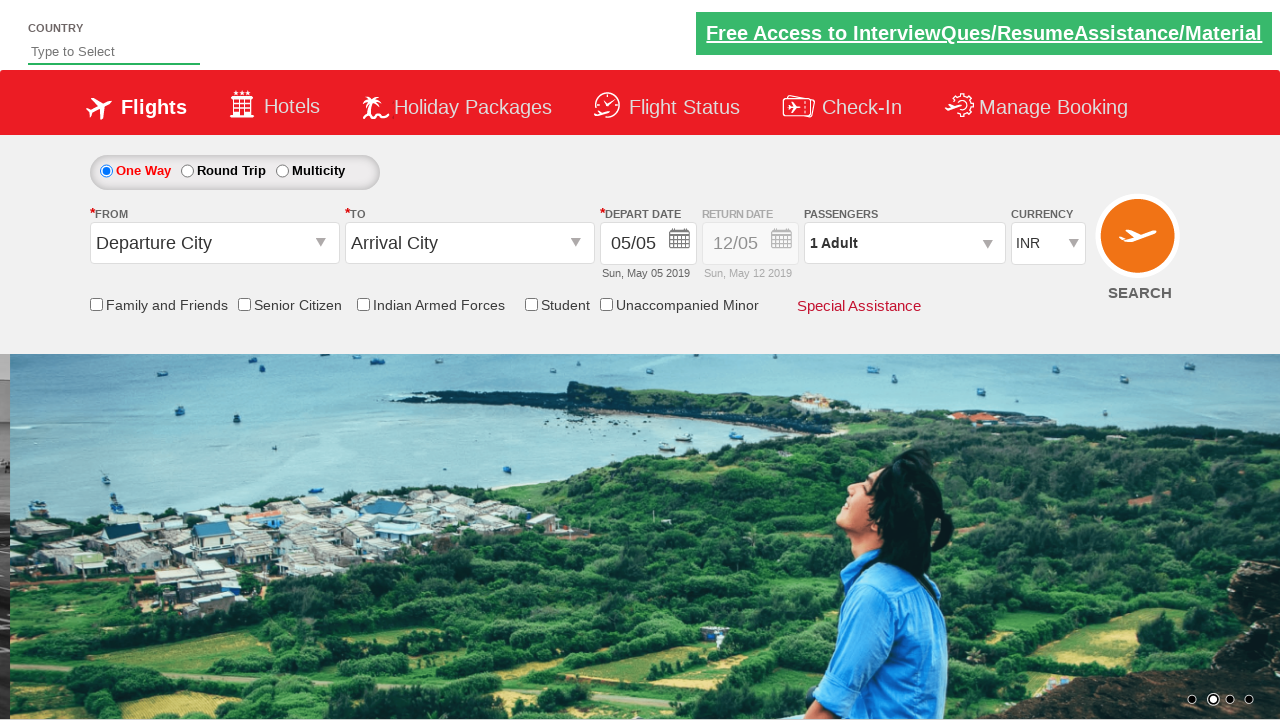

Selected currency dropdown option by value 'USD' on select[name^='ctl00$mainContent$DropDownListCurrency']
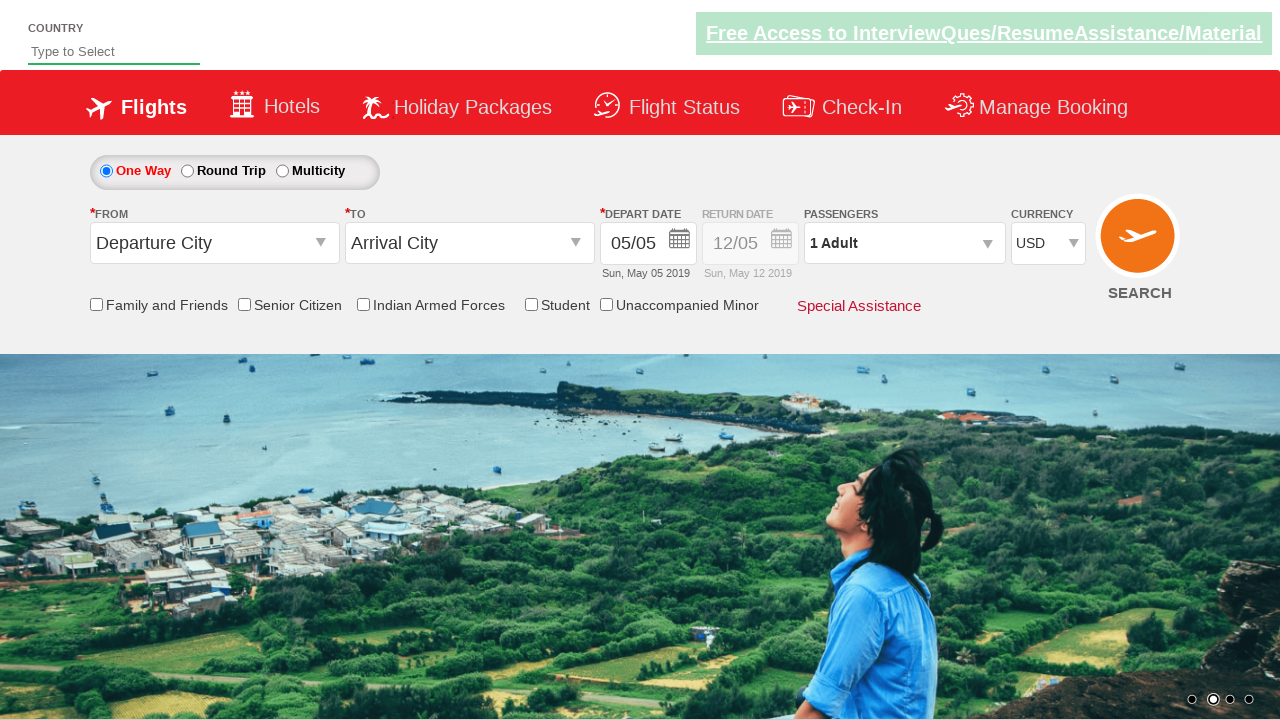

Selected currency dropdown option by visible text 'AED' on select[name^='ctl00$mainContent$DropDownListCurrency']
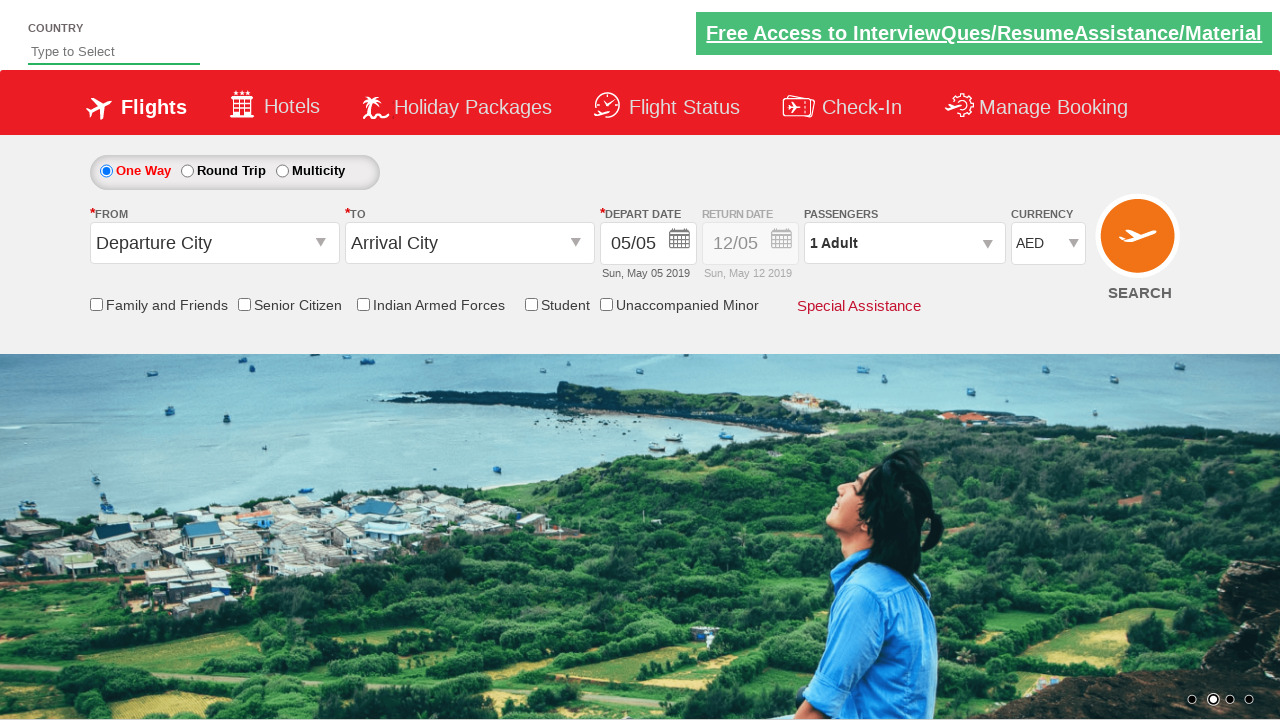

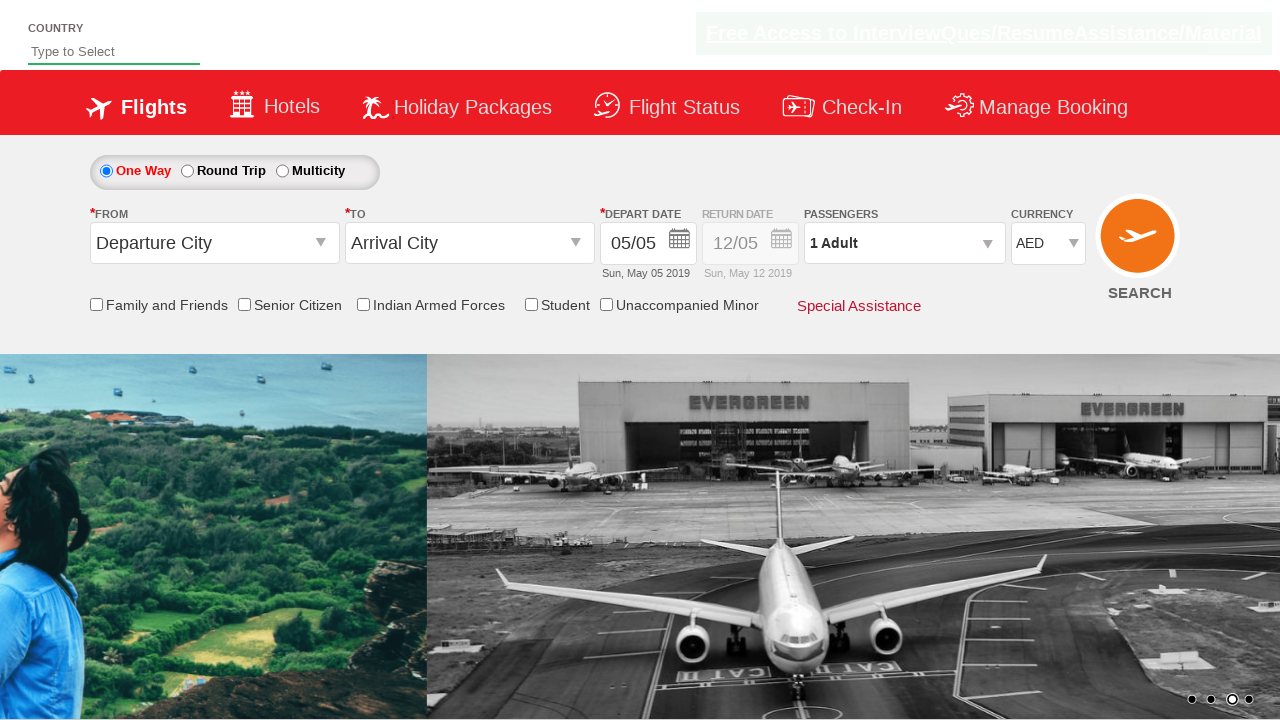